Tests radio button selection on a practice form by clicking the female gender option and verifying its selection state

Starting URL: https://demoqa.com/automation-practice-form

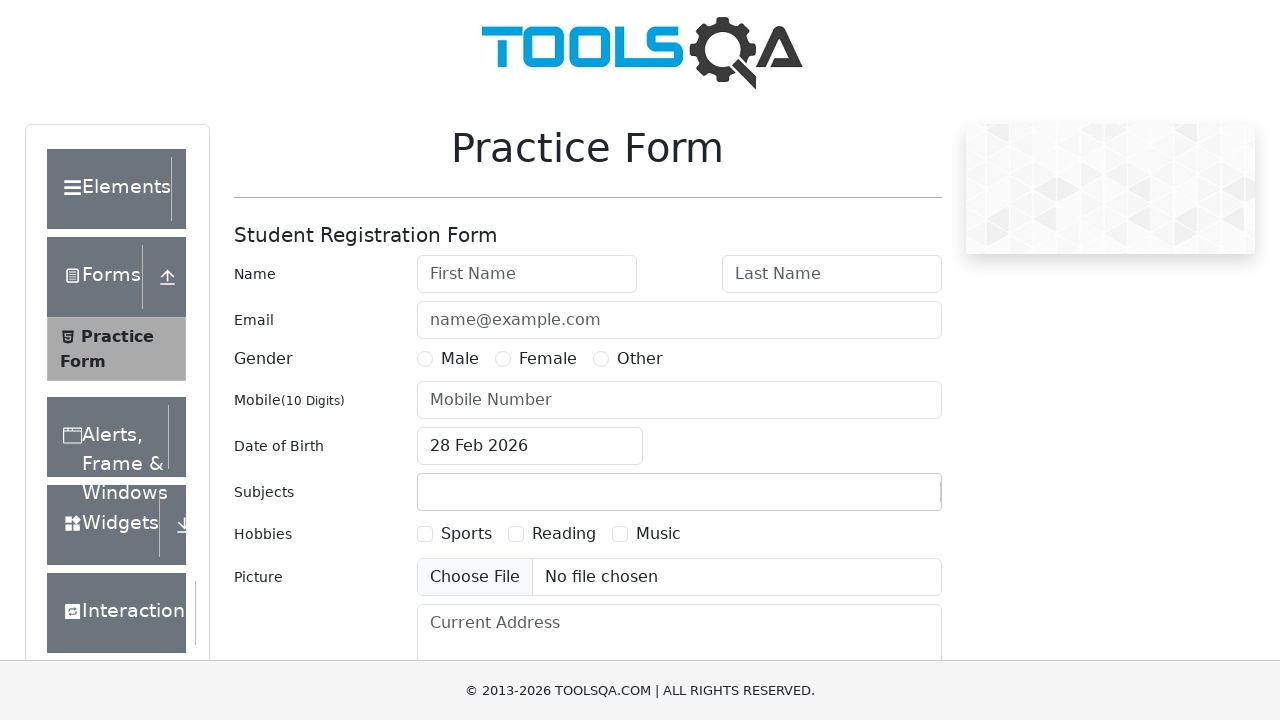

Located female gender label element
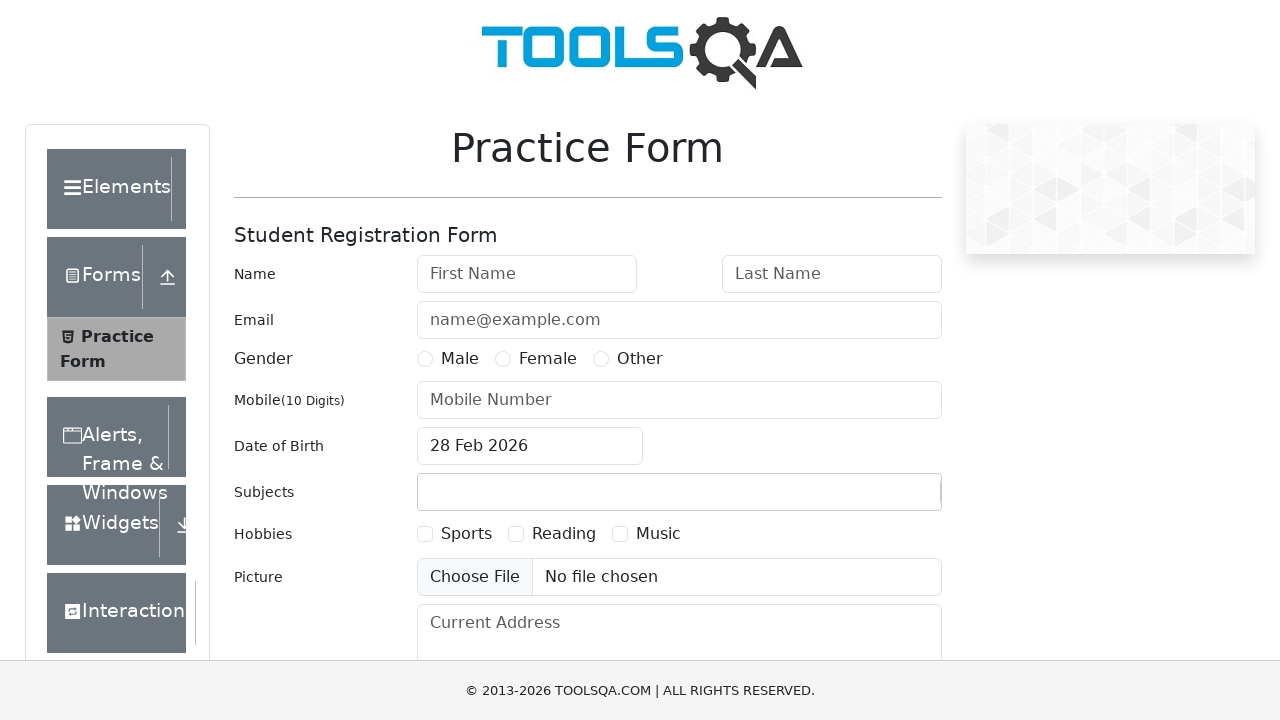

Verified female gender label is visible
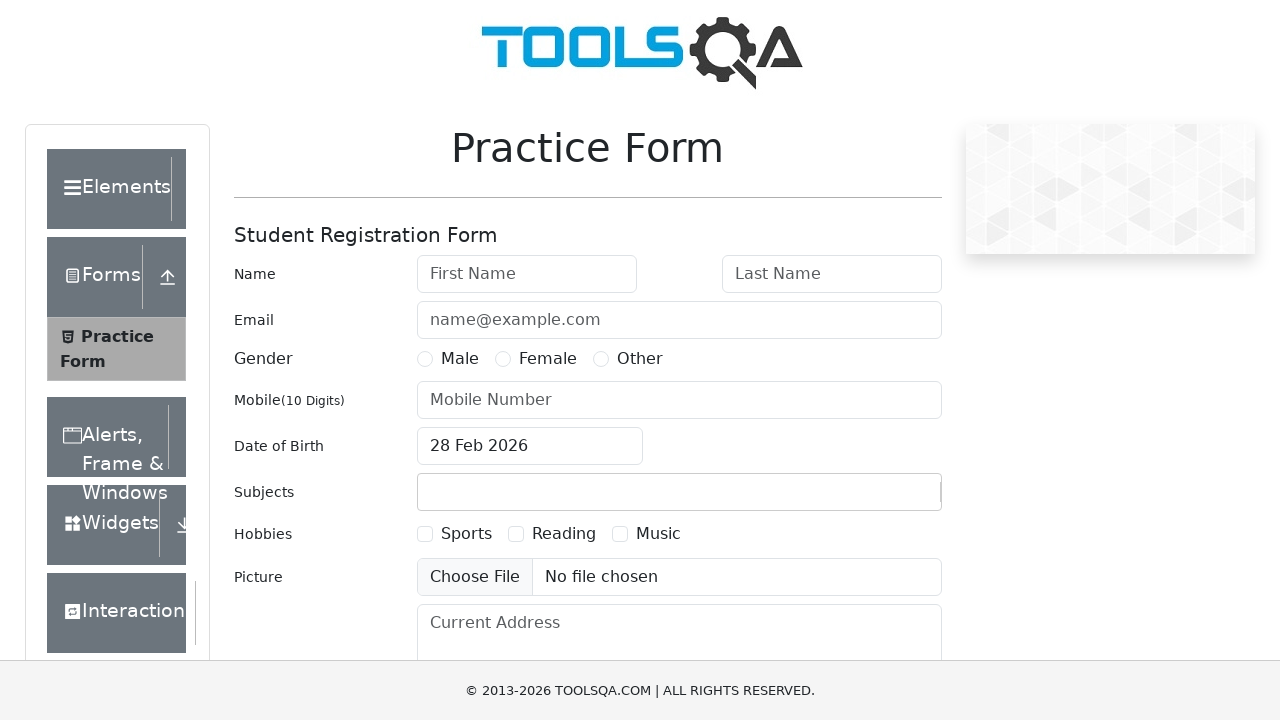

Clicked female gender radio button label at (548, 359) on label[for='gender-radio-2']
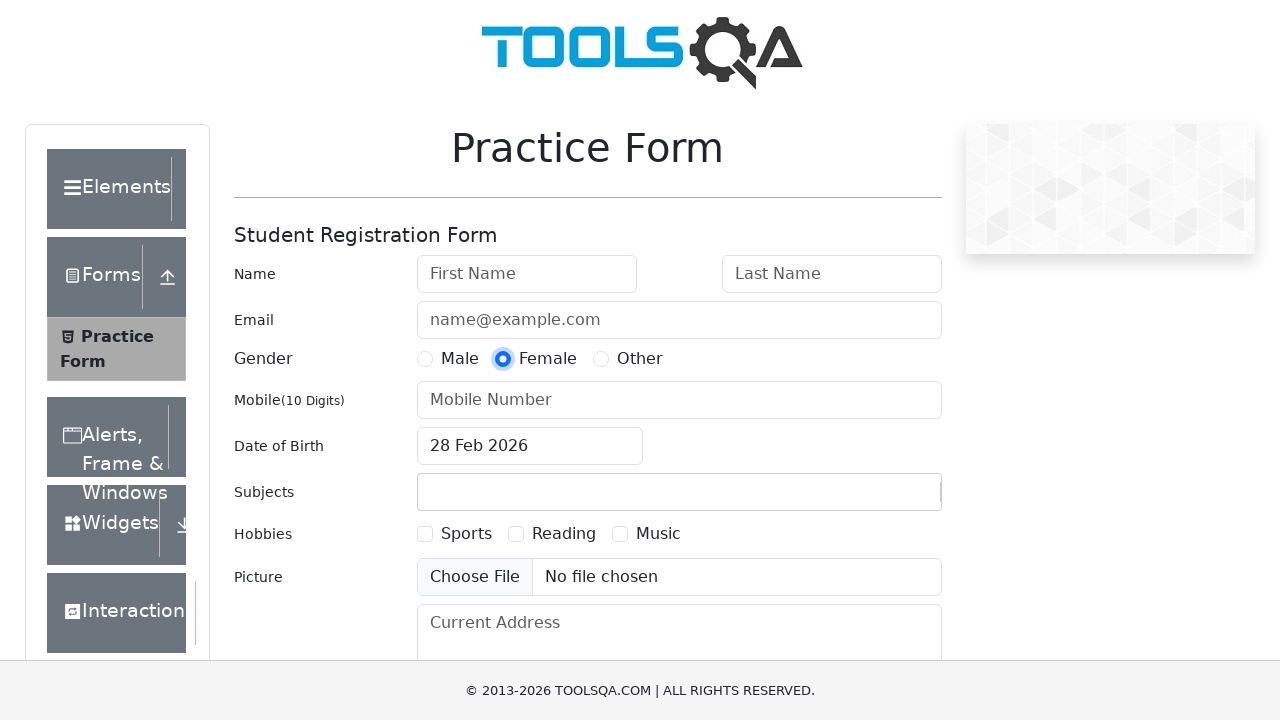

Located female gender radio input element
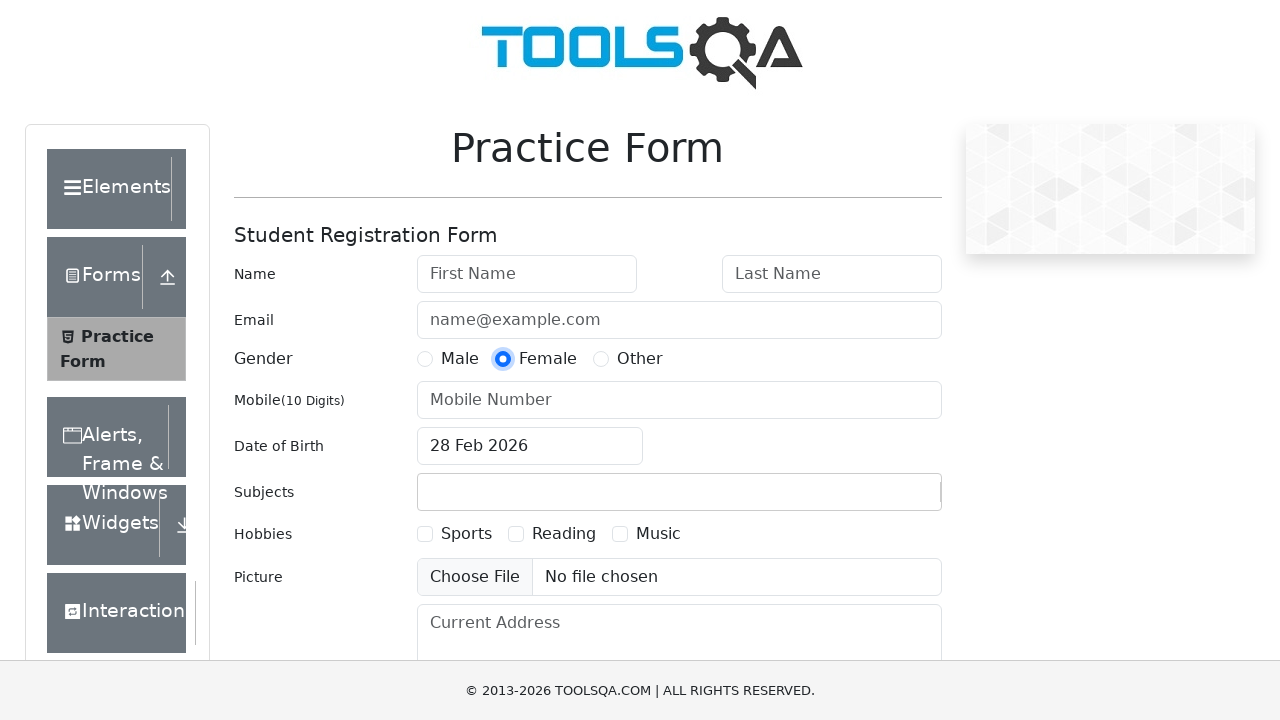

Verified female gender radio button is selected
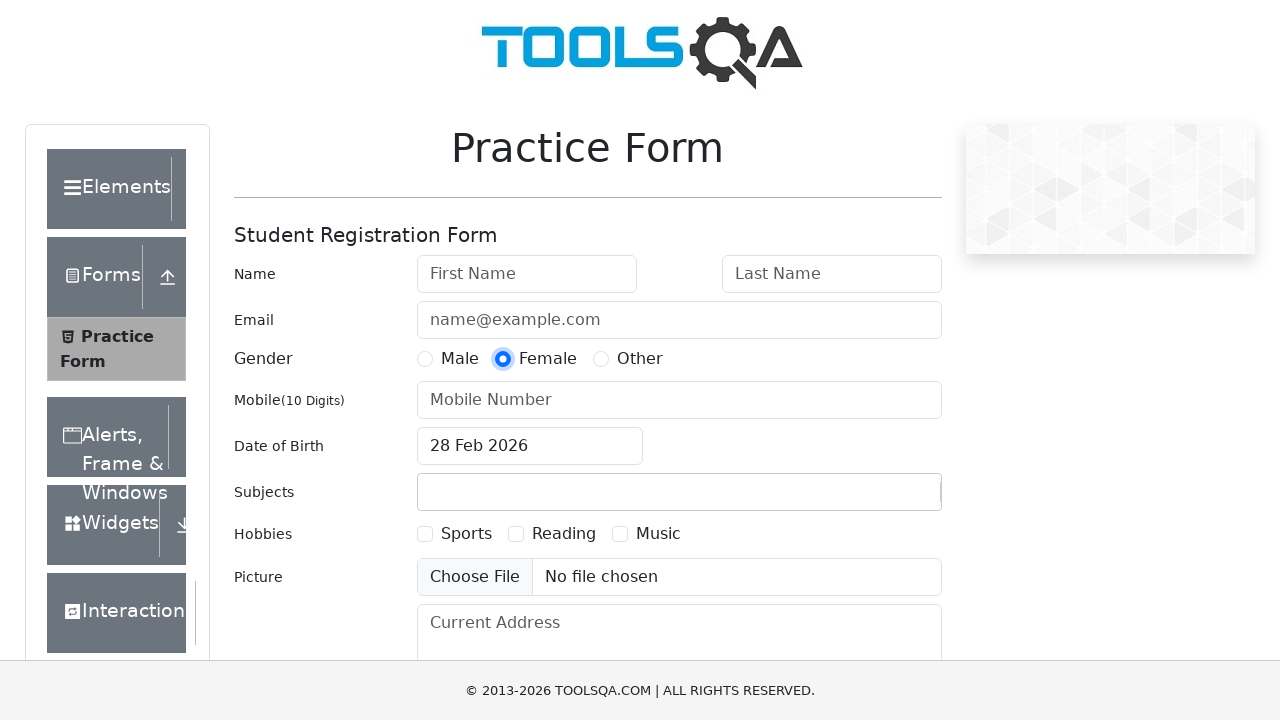

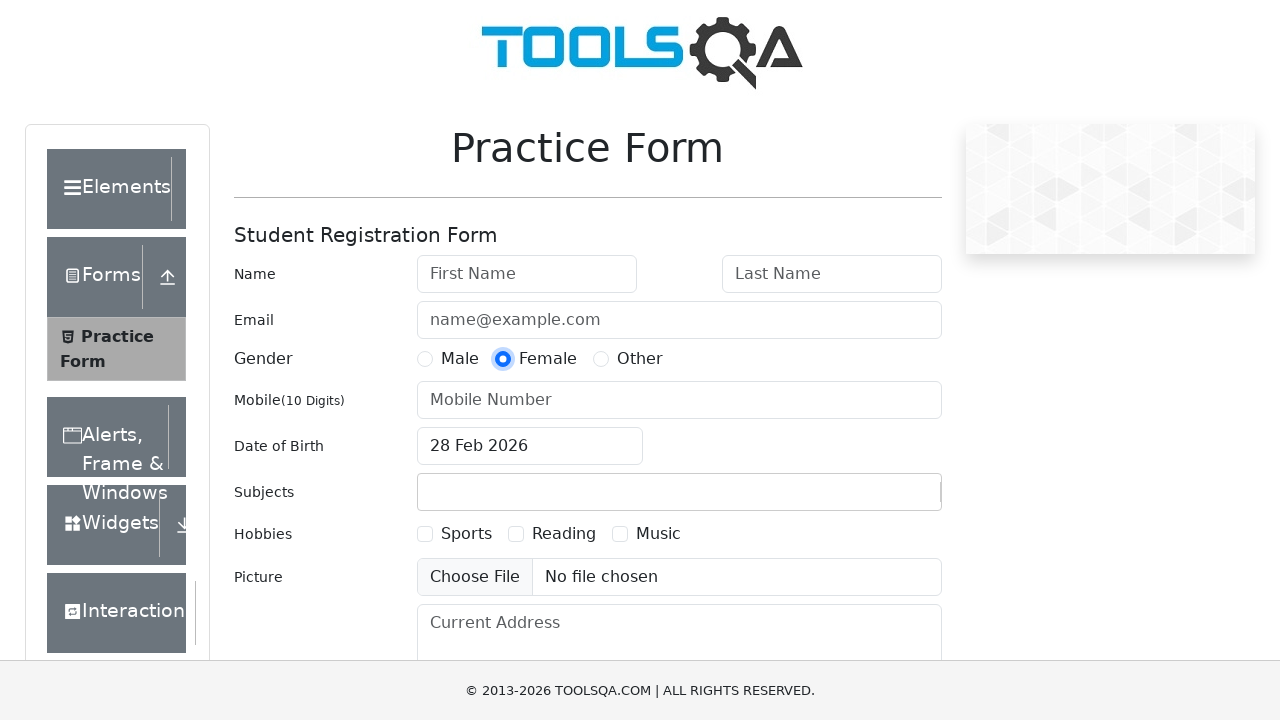